Verifies that the xprees.com projects page has a title containing "xprees"

Starting URL: https://xprees.com/projects

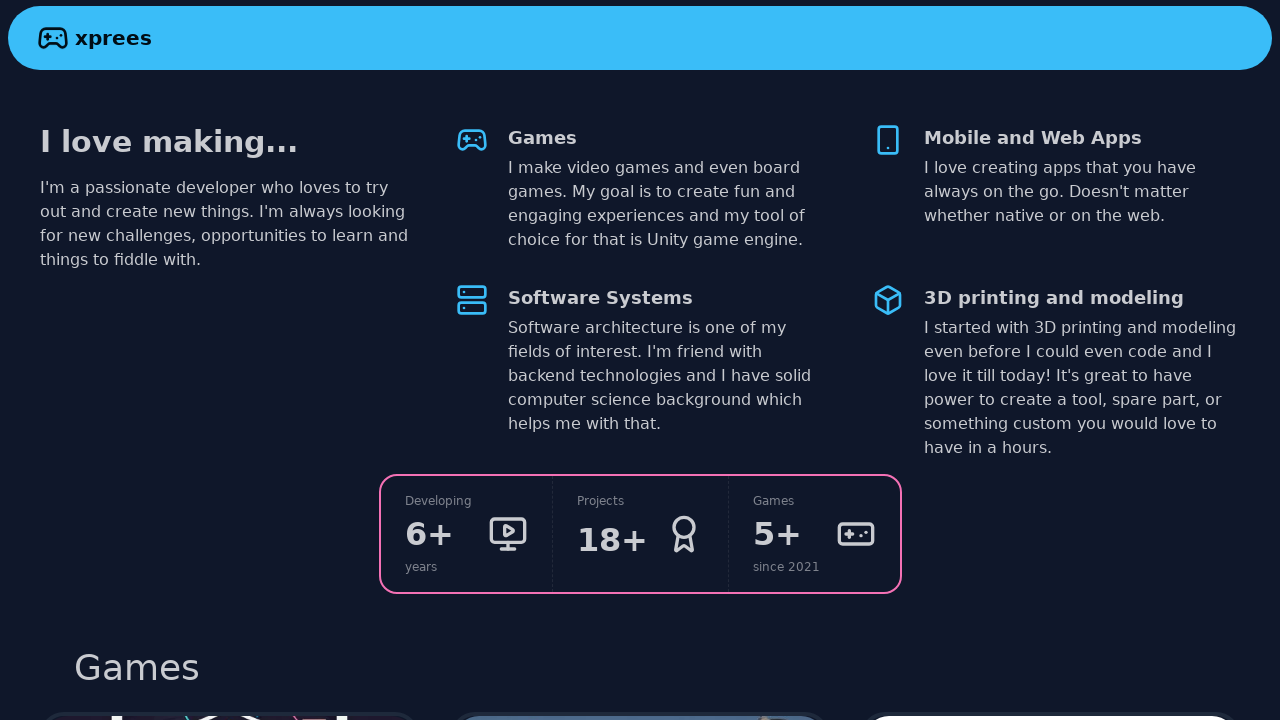

Waited for page to load
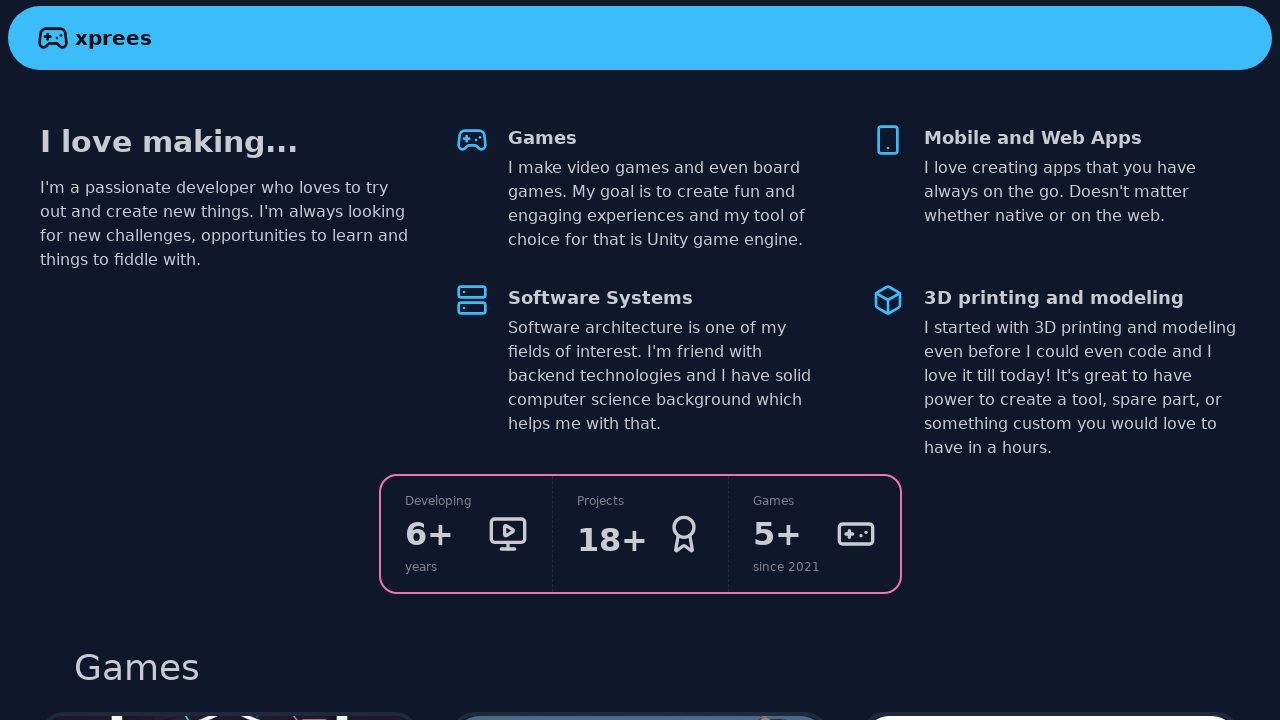

Verified page title contains 'xprees'
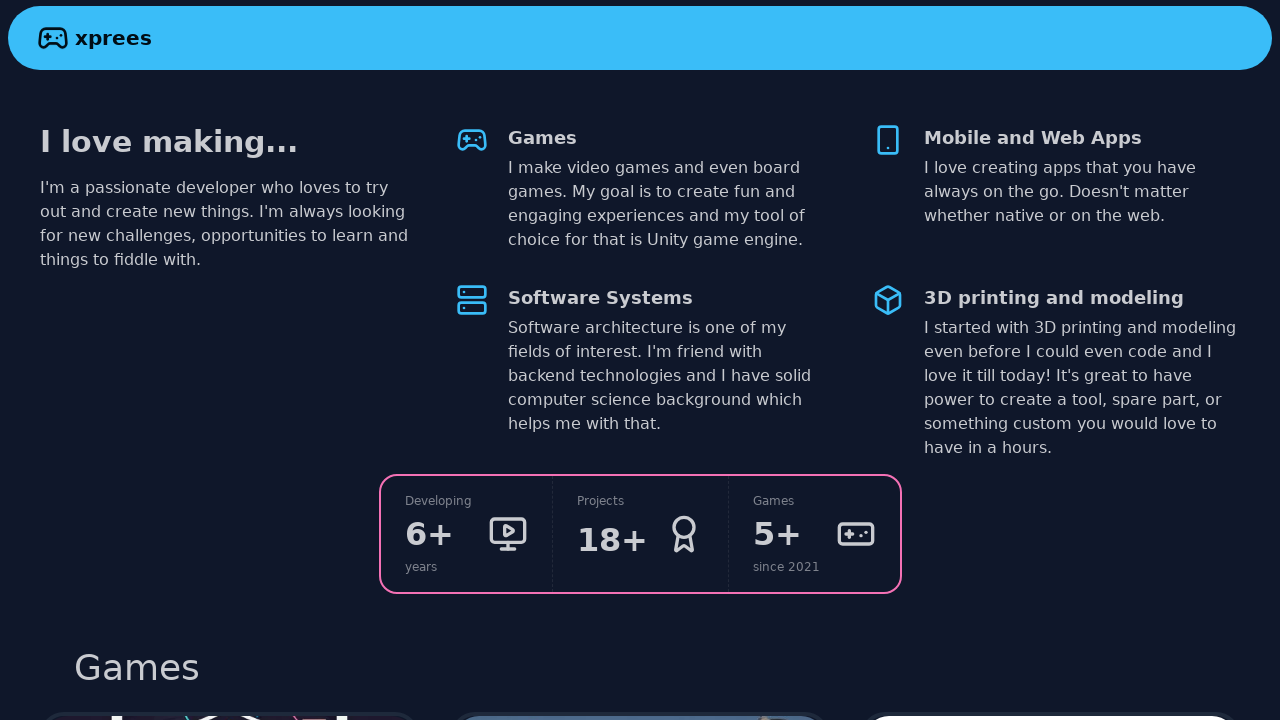

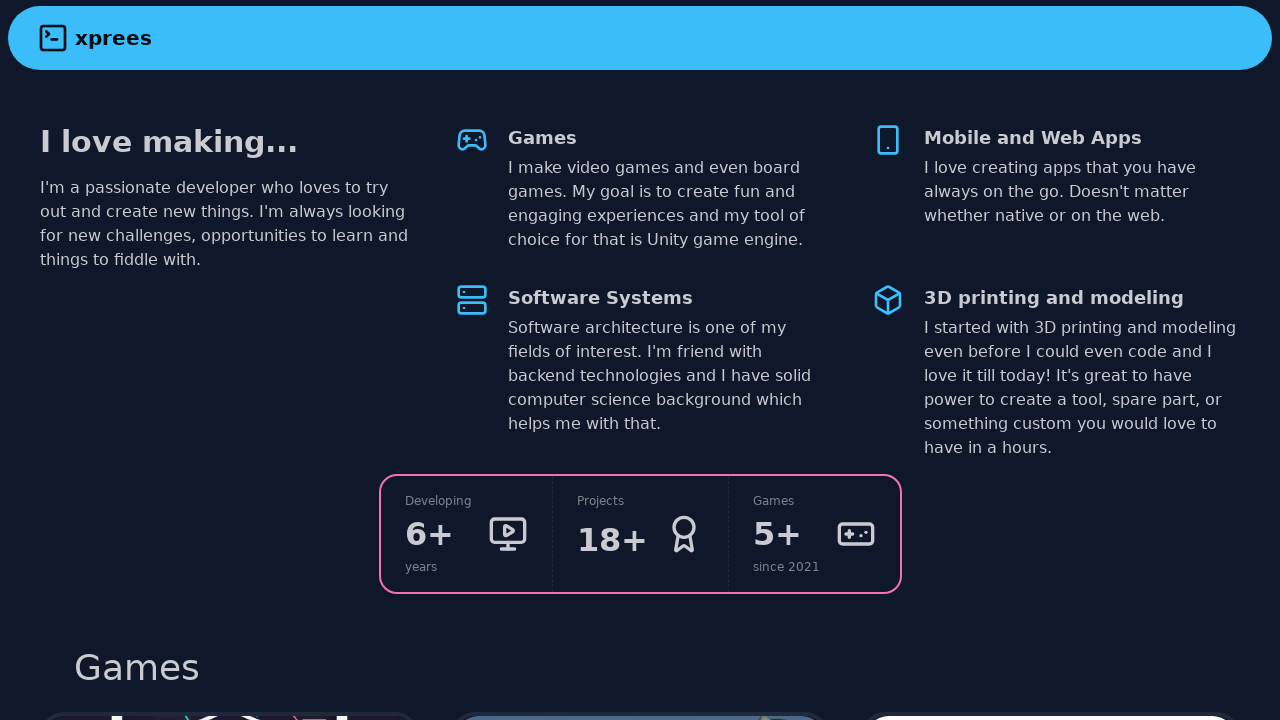